Tests checkbox element status on GWT Showcase demo page by clicking the Tuesday checkbox and verifying checkbox states for Tuesday and Saturday elements.

Starting URL: http://samples.gwtproject.org/samples/Showcase/Showcase.html#!CwCheckBox

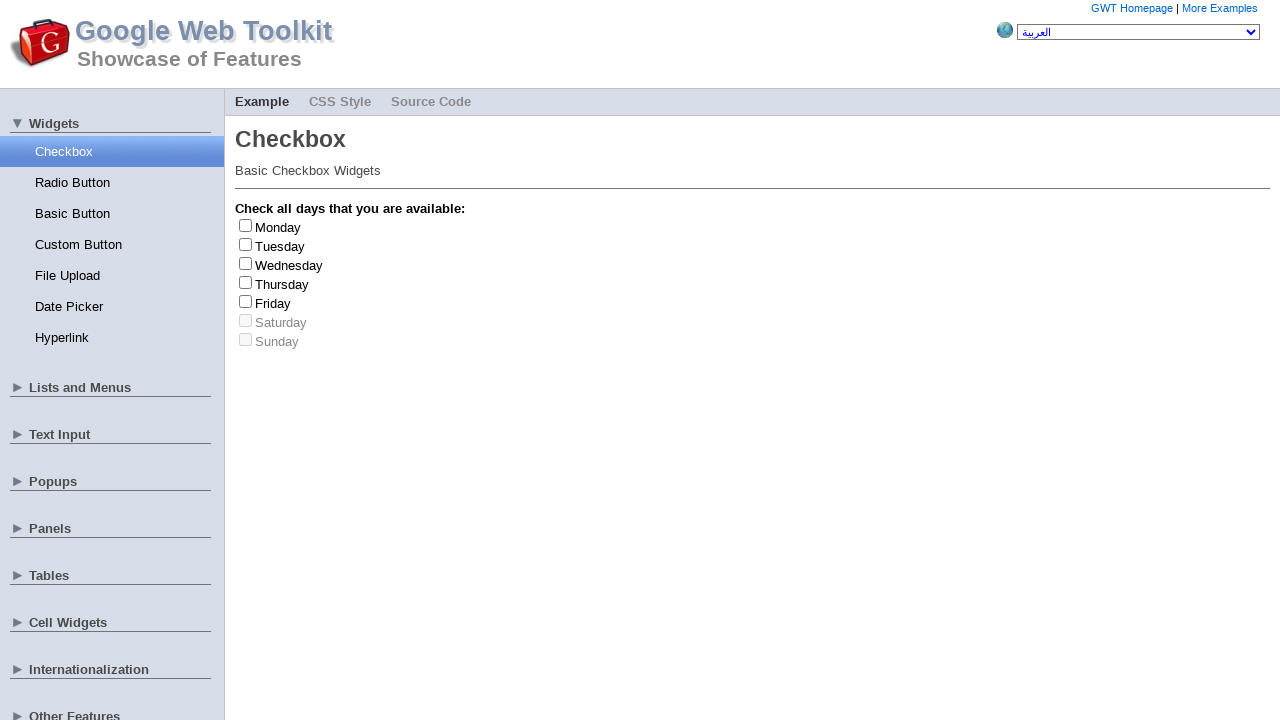

Tuesday checkbox became visible
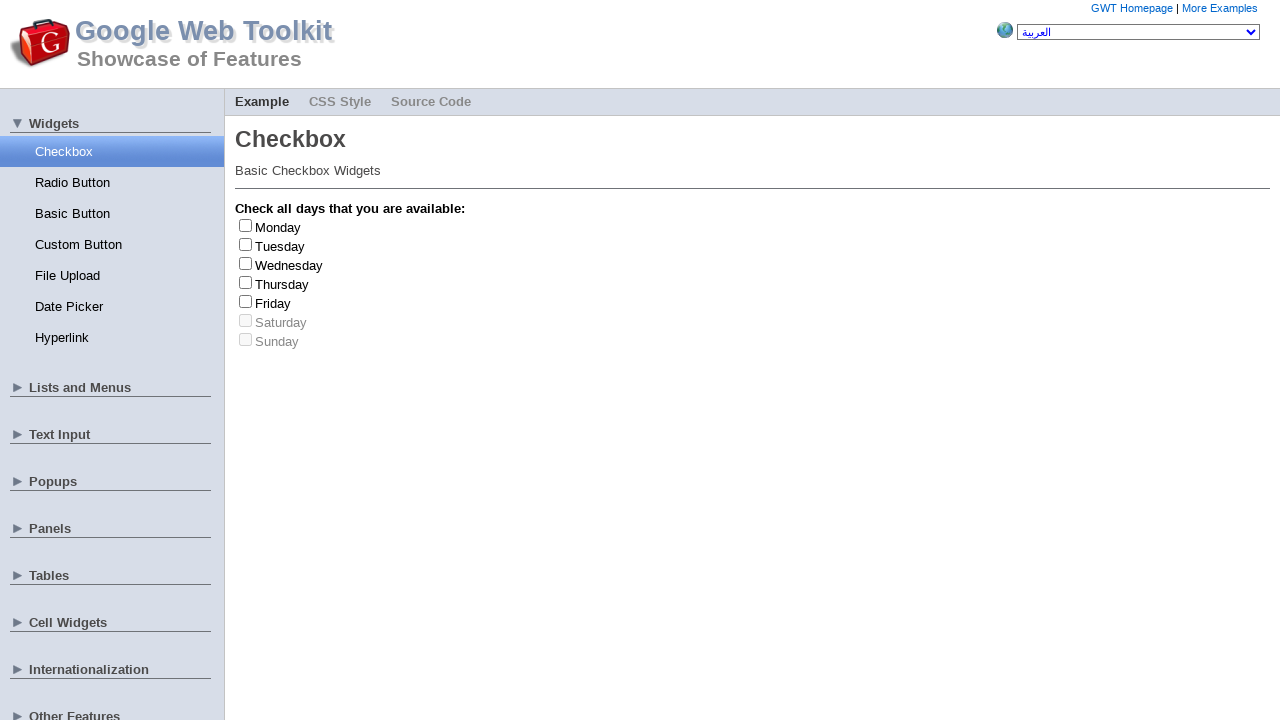

Clicked Tuesday checkbox at (246, 244) on #gwt-debug-cwCheckBox-Tuesday-input
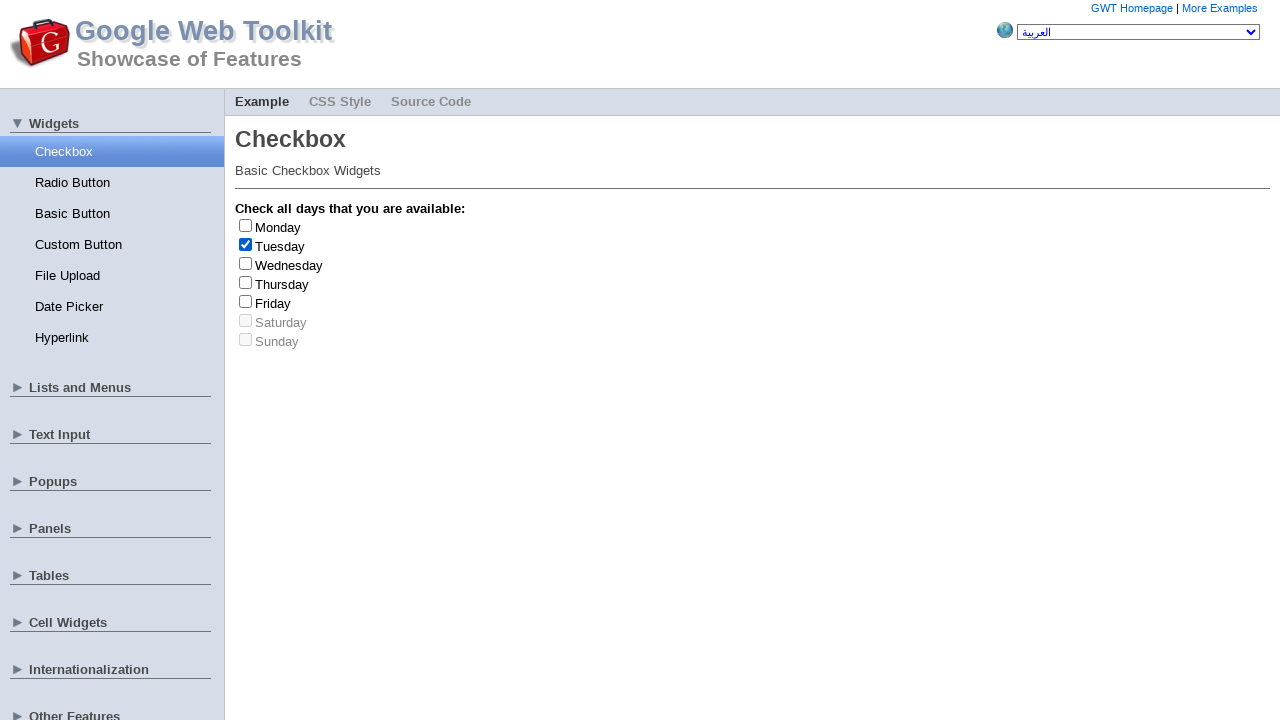

Waited 2 seconds for UI update
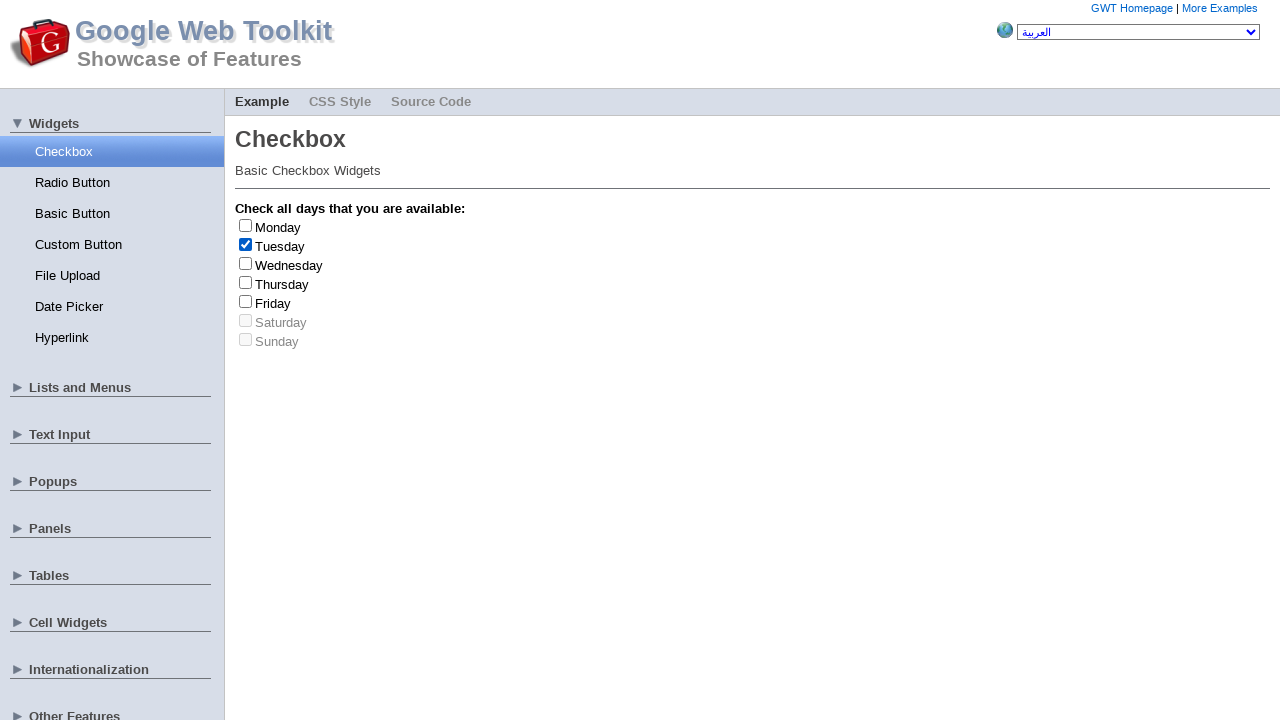

Saturday checkbox became visible
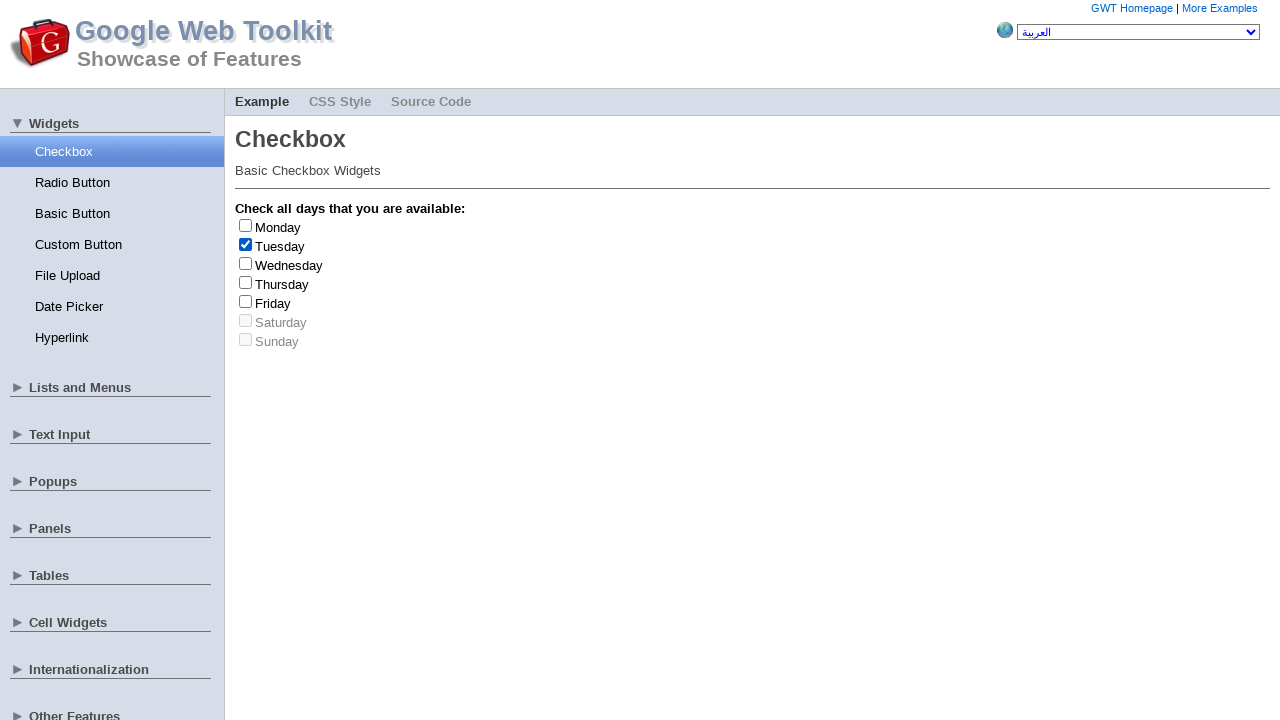

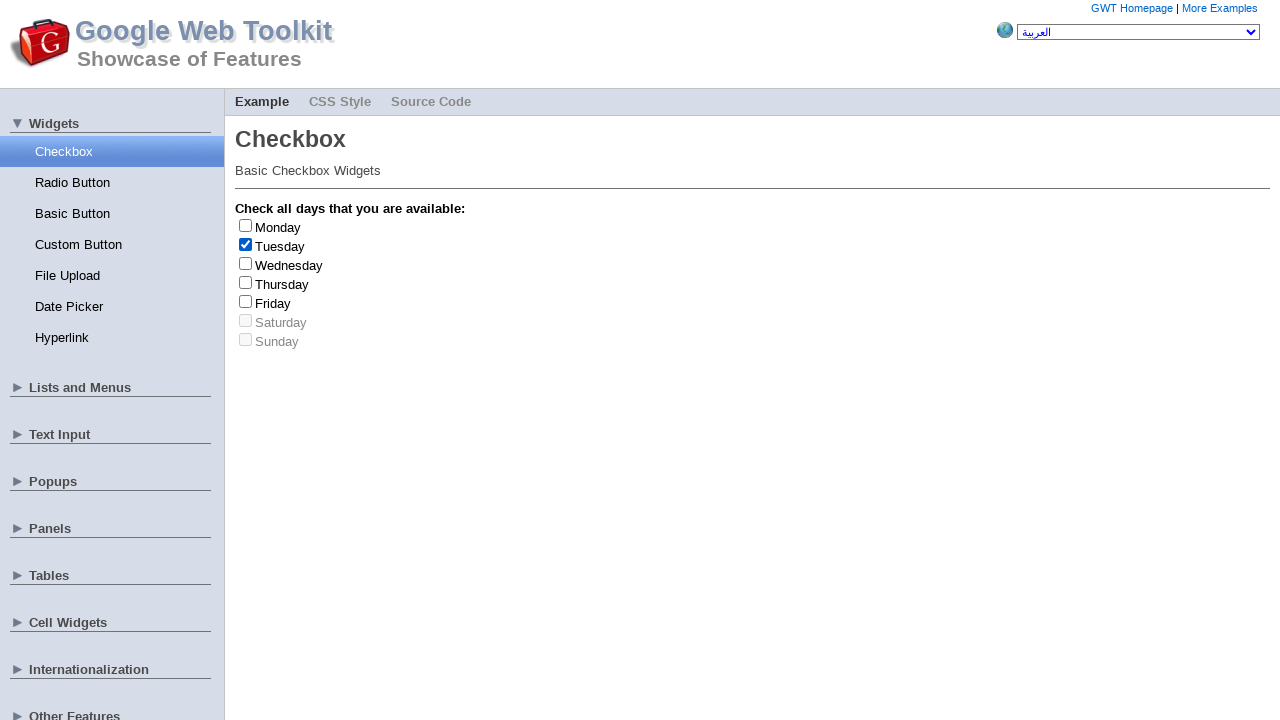